Navigates to Pro Kabaddi website, clicks on Standings tab, and verifies team information is displayed in the standings table

Starting URL: https://www.prokabaddi.com/

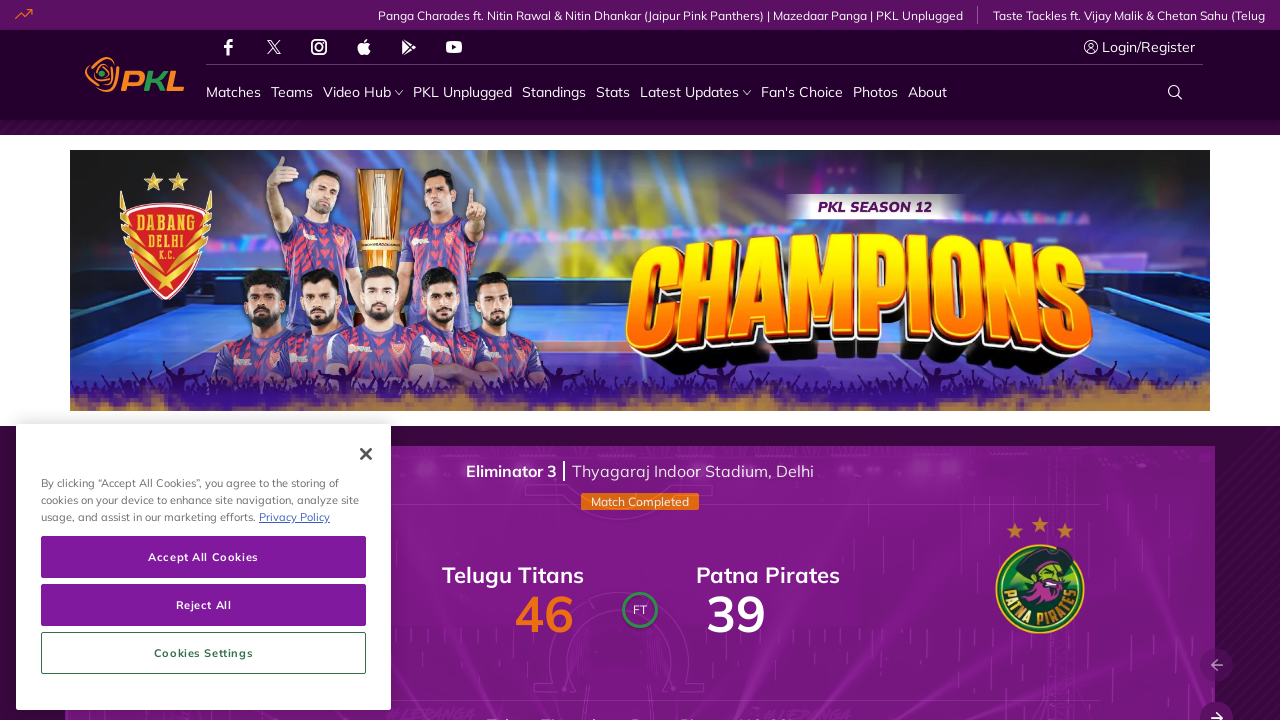

Clicked on Standings tab at (554, 92) on xpath=//span[.='Standings']
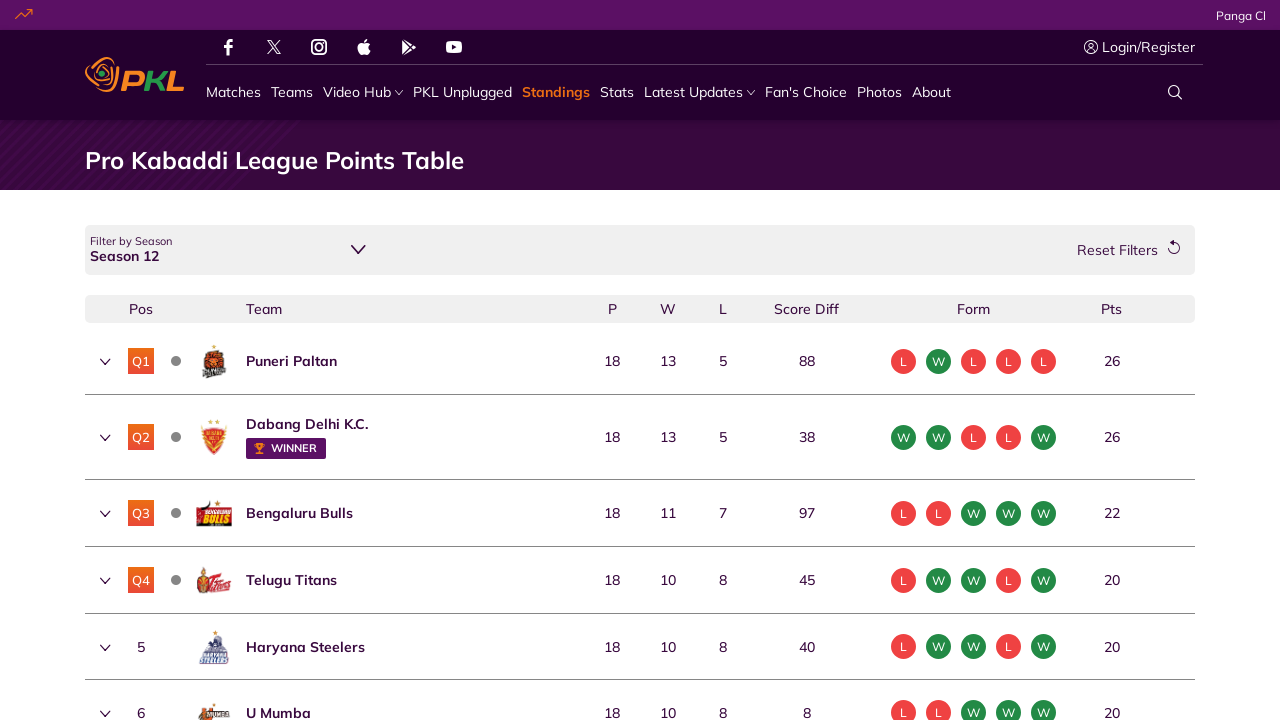

Standings table loaded successfully
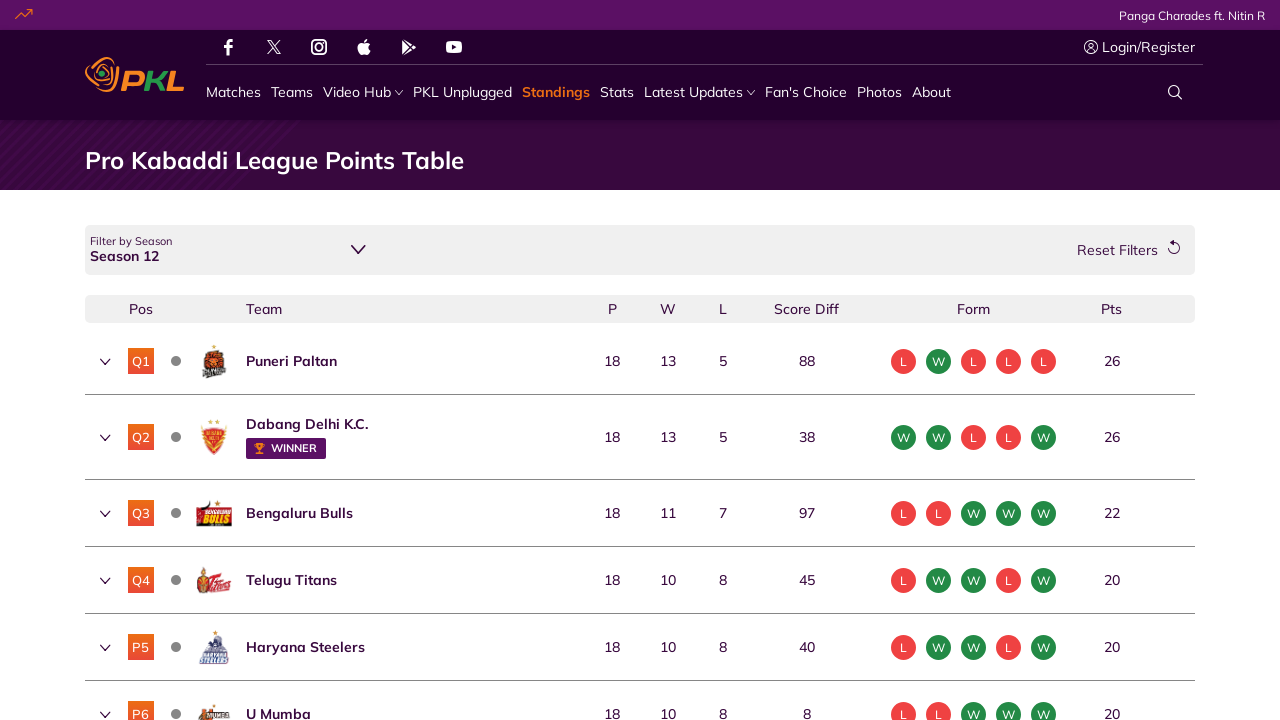

Verified Bengaluru Bulls team information is displayed in standings table
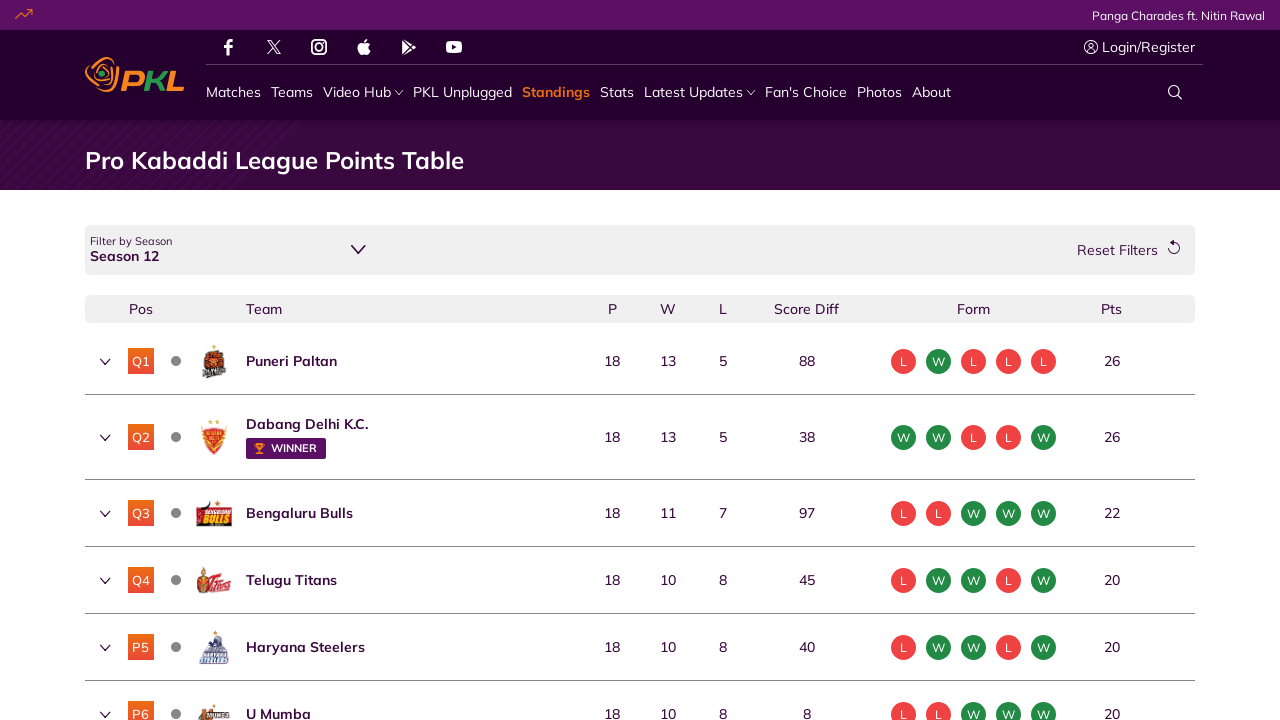

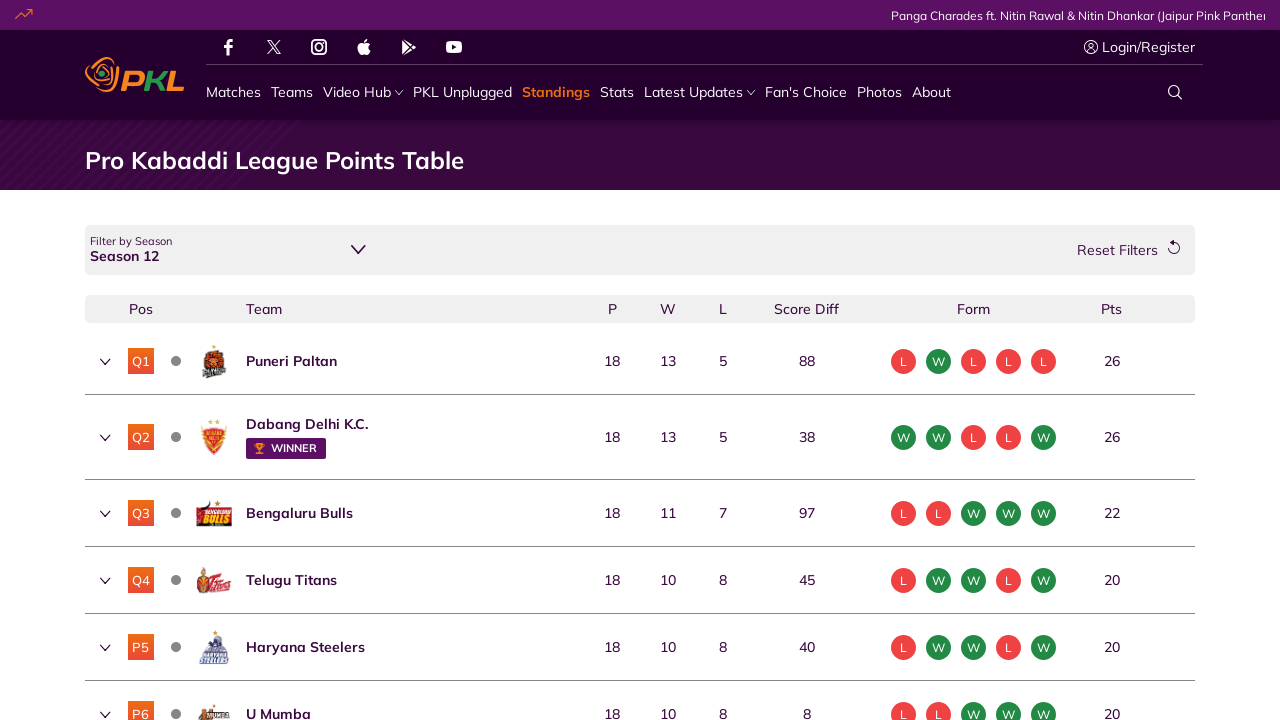